Tests dynamic loading of a hidden element by clicking a start button and verifying the element becomes visible

Starting URL: https://the-internet.herokuapp.com/dynamic_loading/1

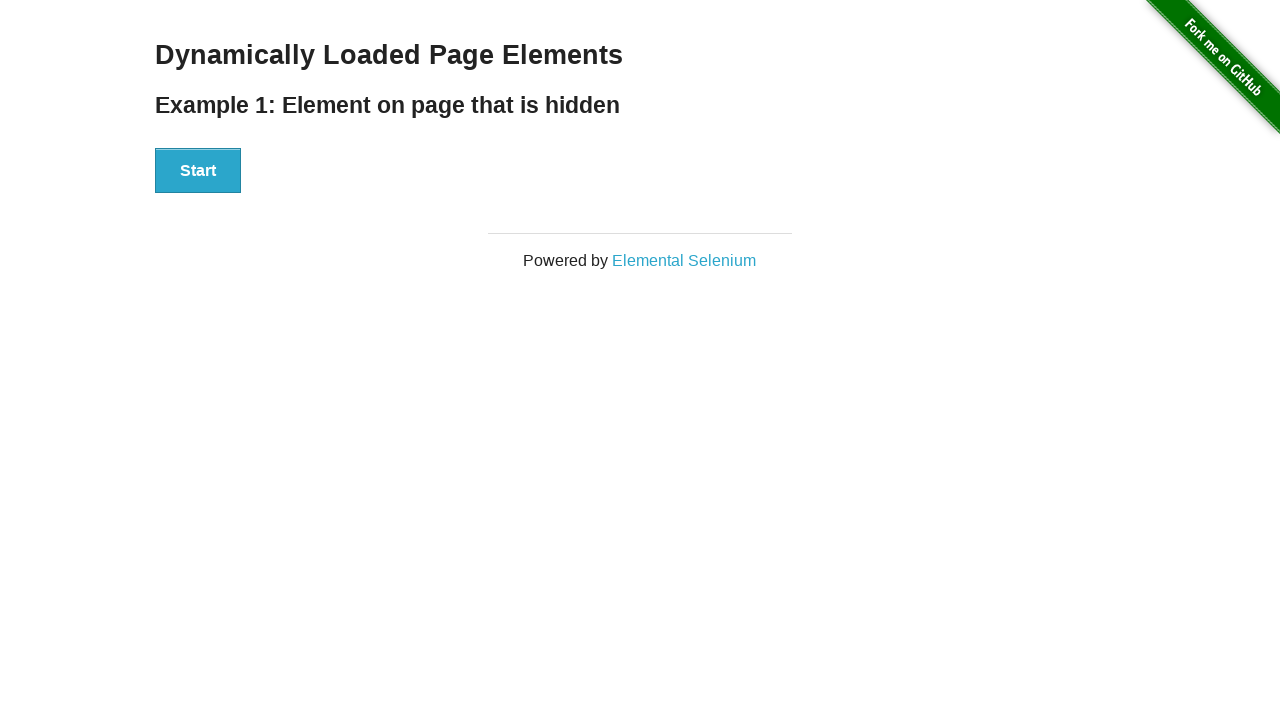

Navigated to dynamic loading test page
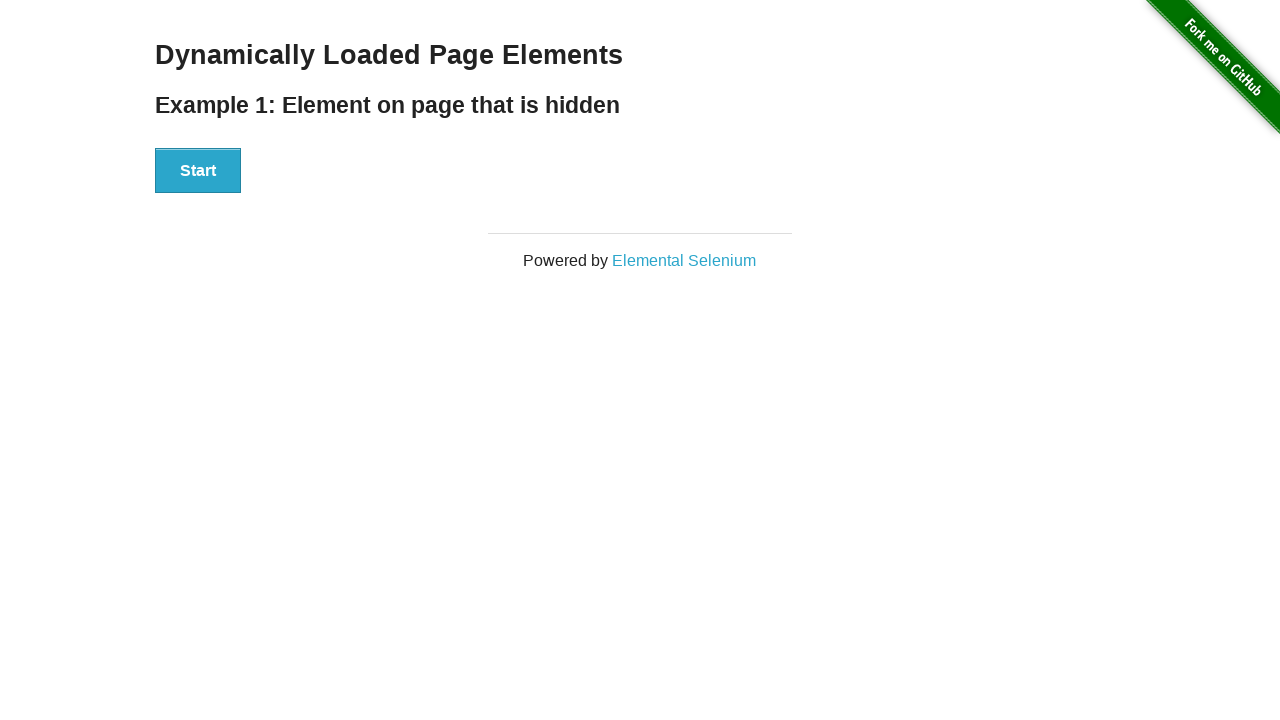

Clicked Start button to trigger dynamic loading at (198, 171) on xpath=//button[text()='Start']
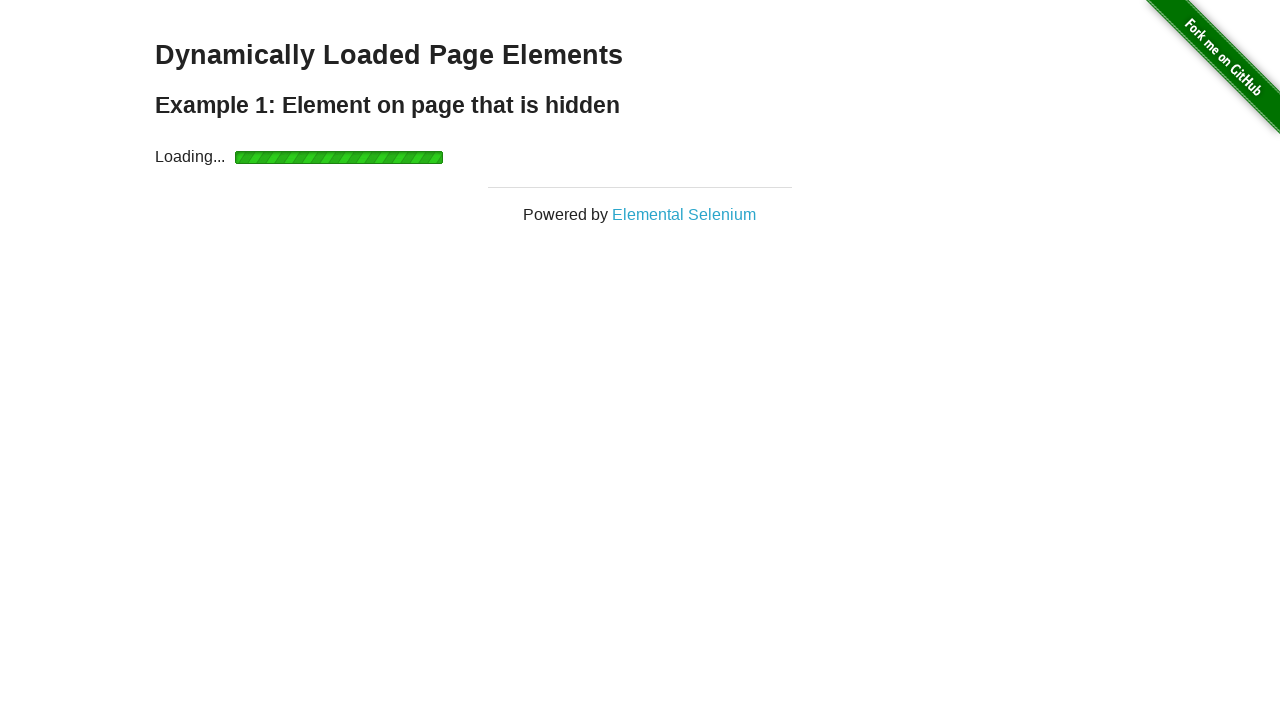

Finish element became visible after dynamic loading completed
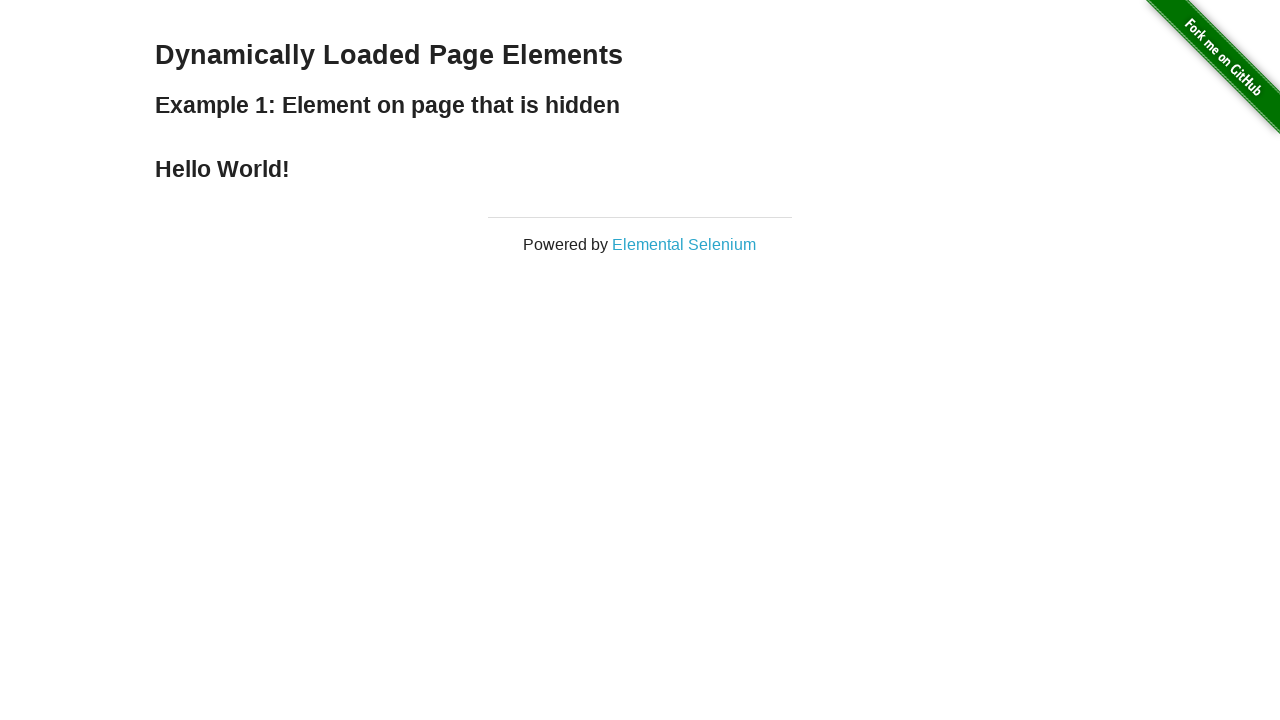

Verified that finish element is displayed
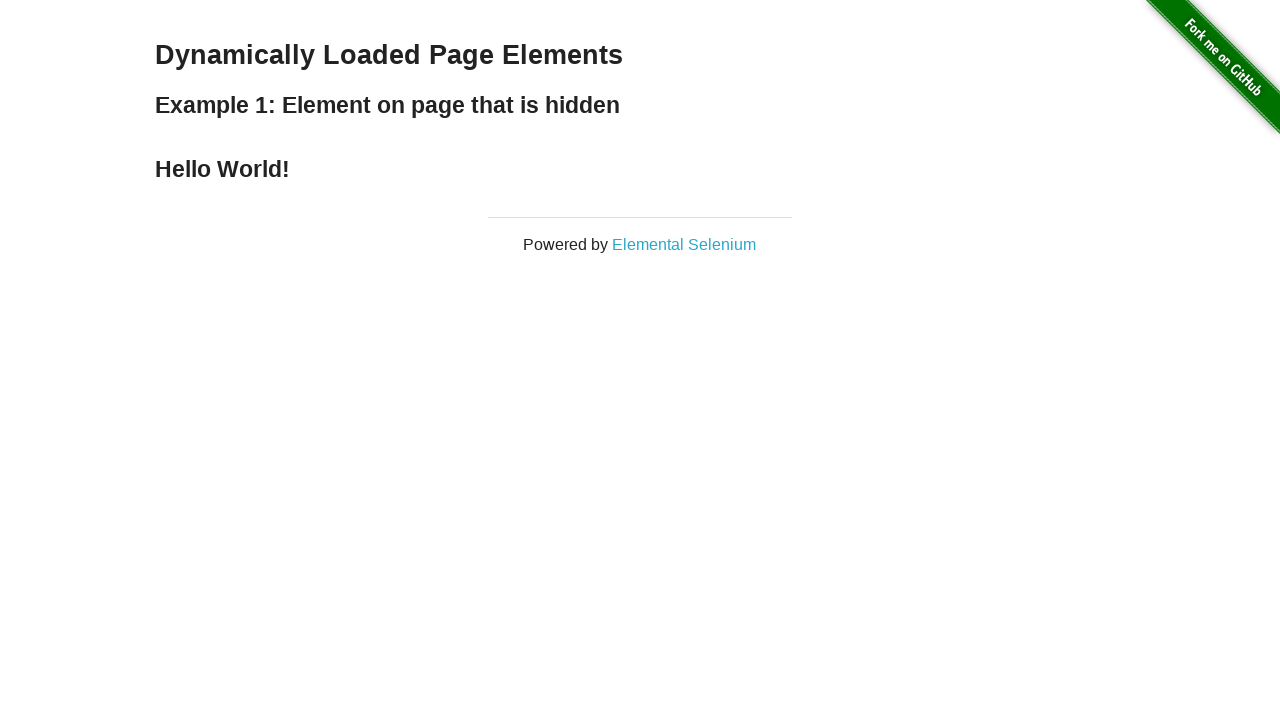

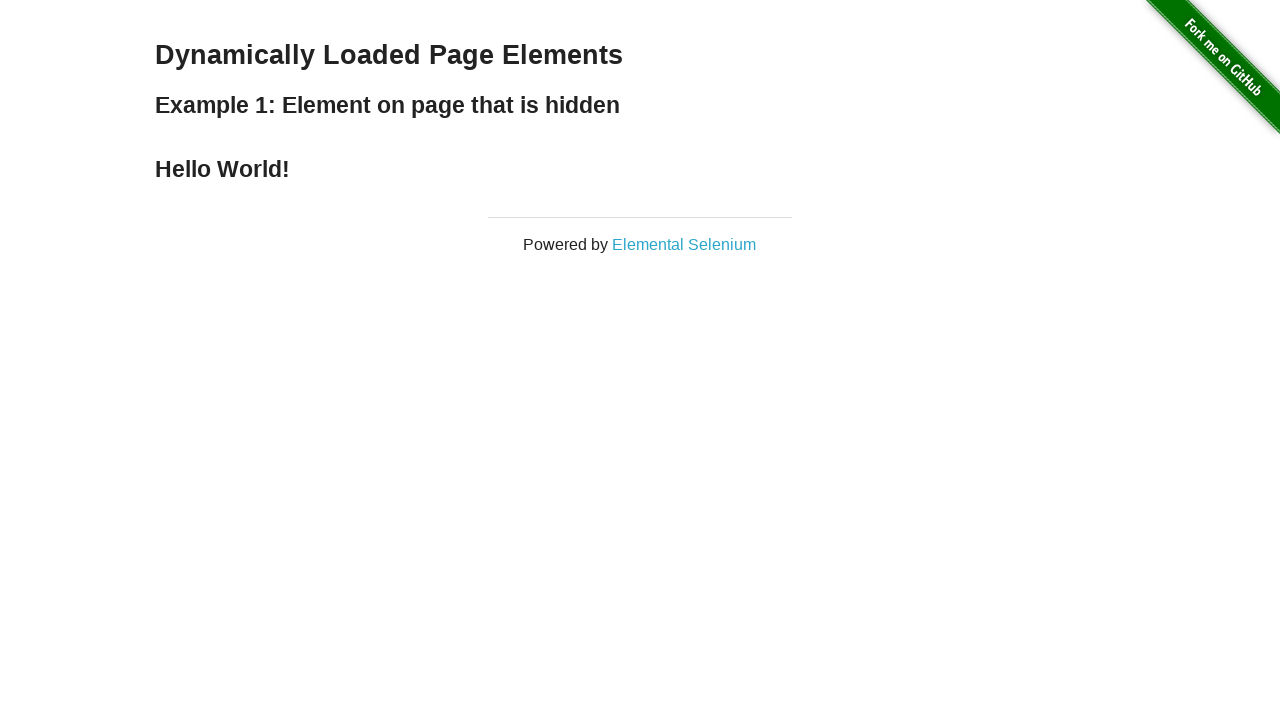